Tests A/B test opt-out by forging an Optimizely opt-out cookie on the target page, then refreshing to verify the page shows "No A/B Test" instead of a test variation.

Starting URL: http://the-internet.herokuapp.com/abtest

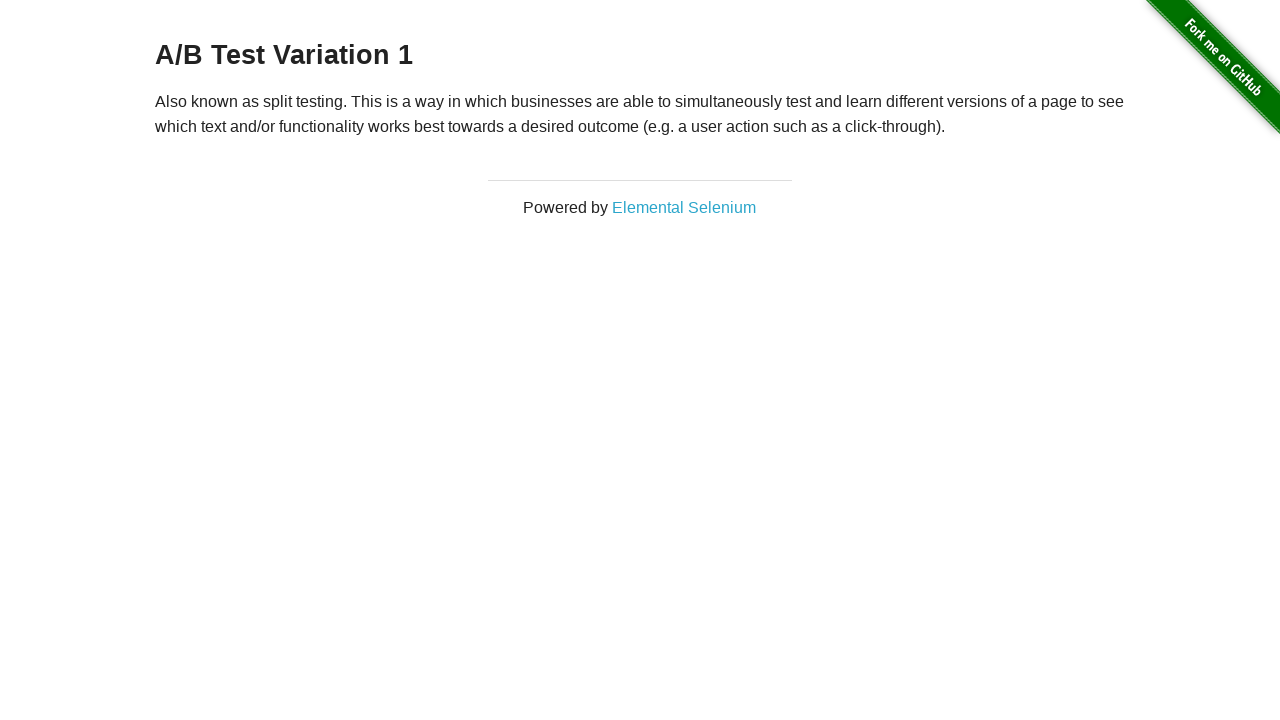

Located h3 heading element
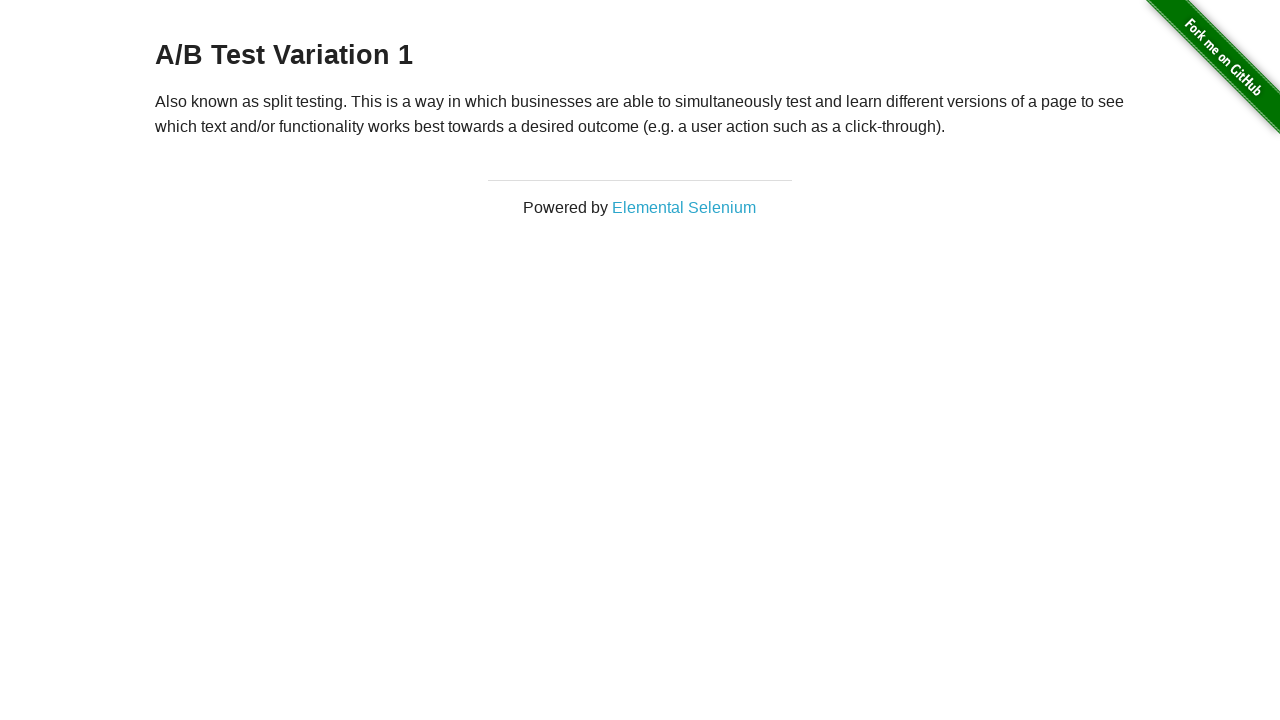

Retrieved initial heading text: 'A/B Test Variation 1'
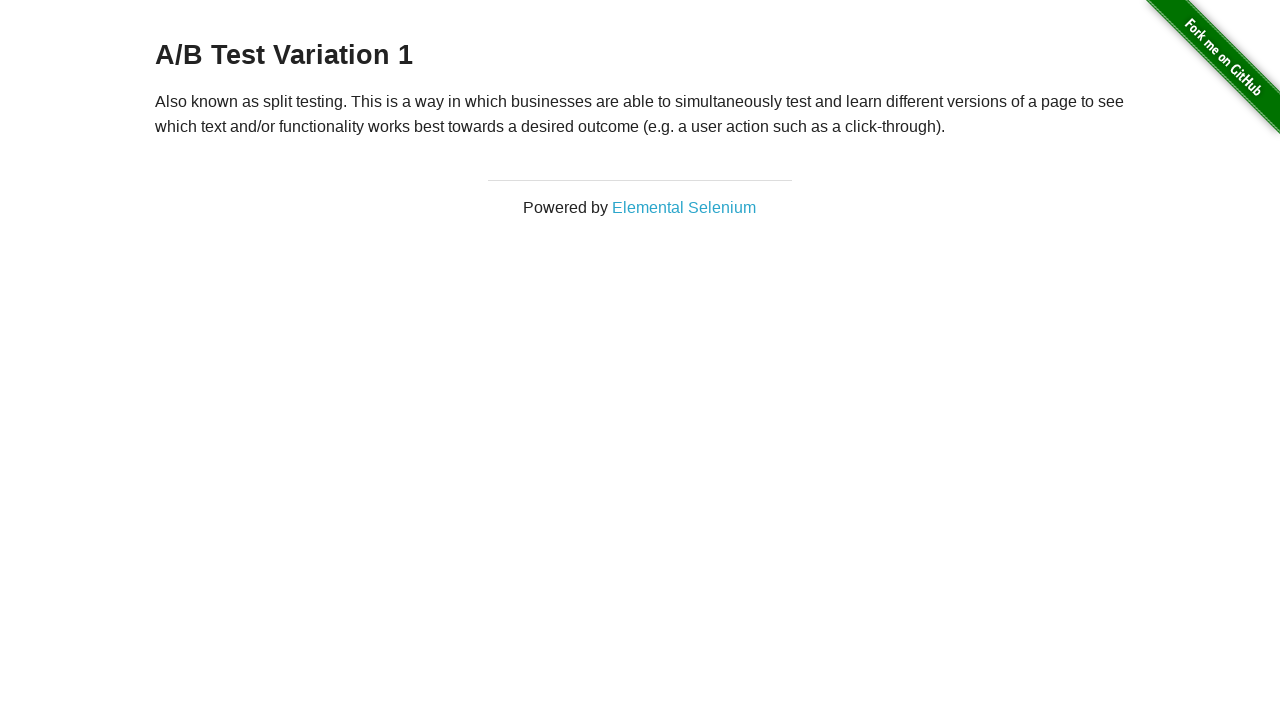

Verified heading is one of the A/B test variations
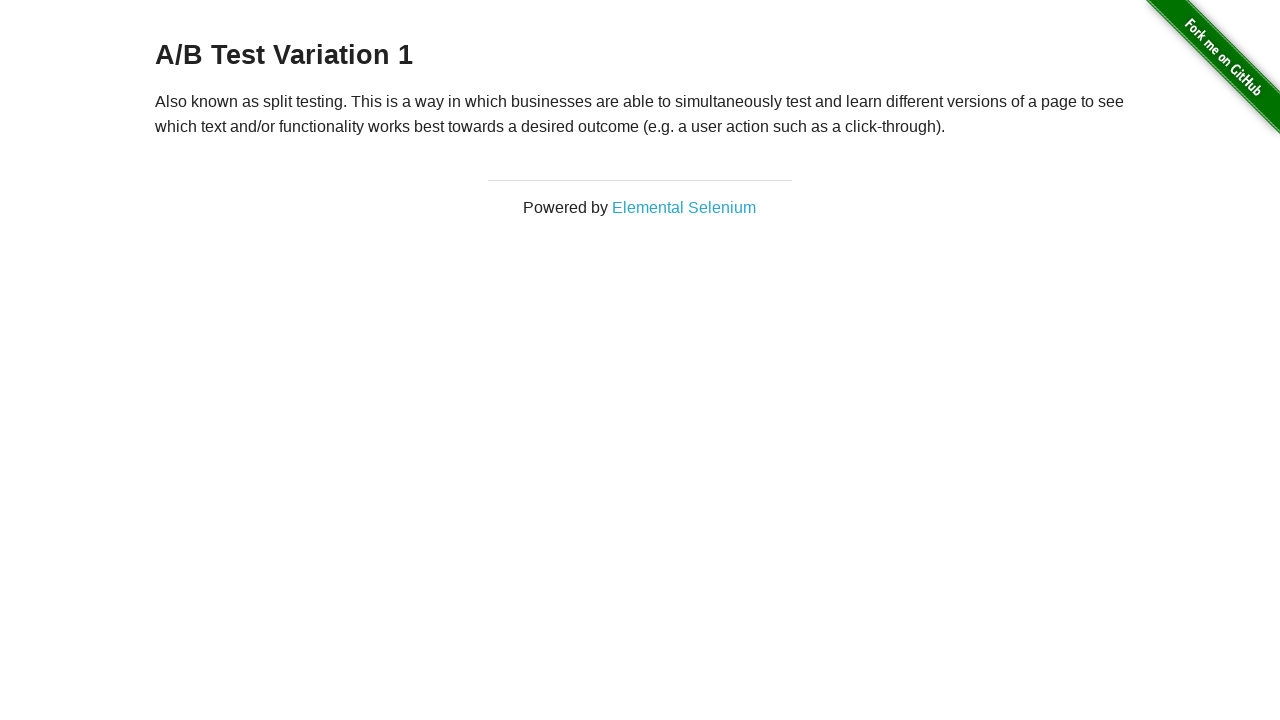

Added Optimizely opt-out cookie to context
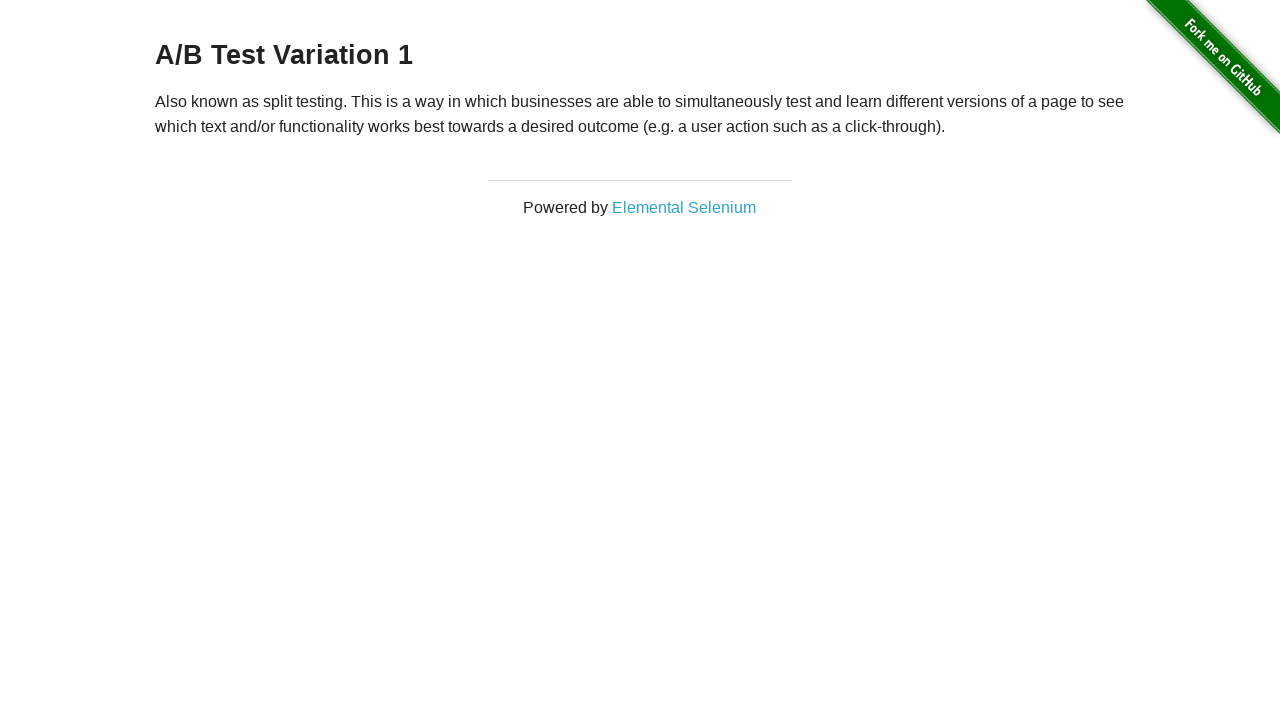

Reloaded page to apply opt-out cookie
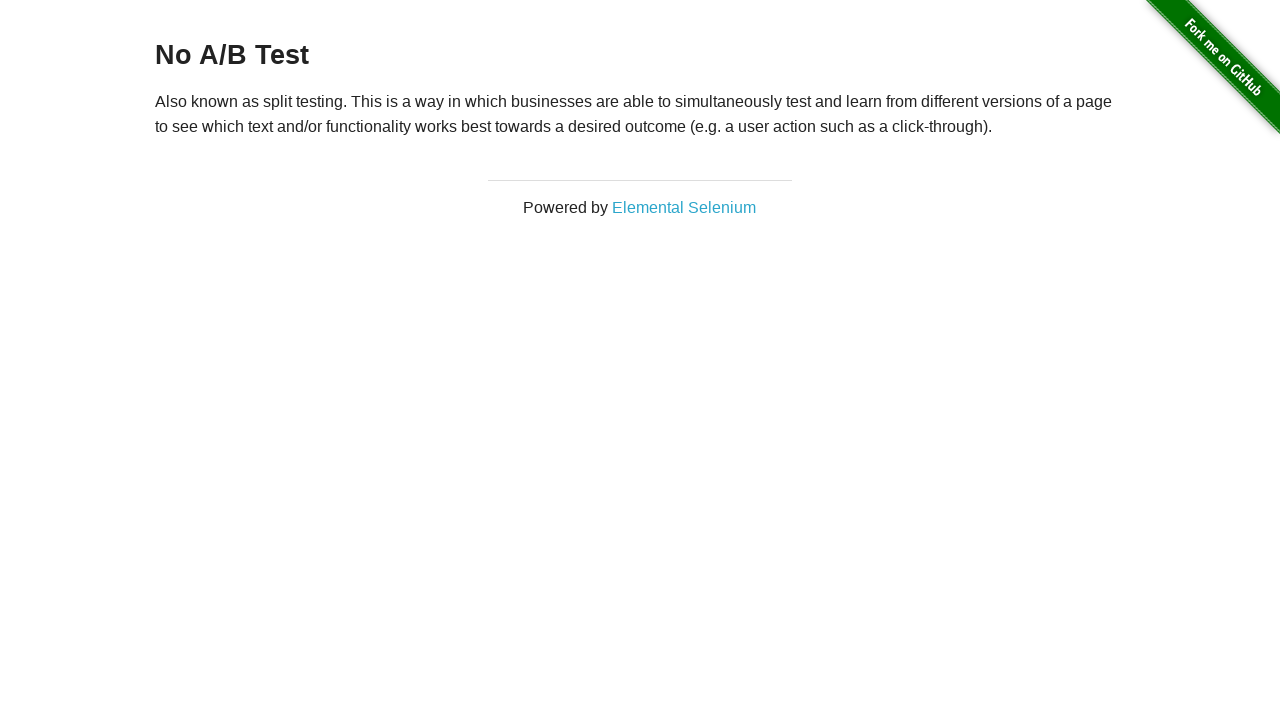

Retrieved heading text after reload: 'No A/B Test'
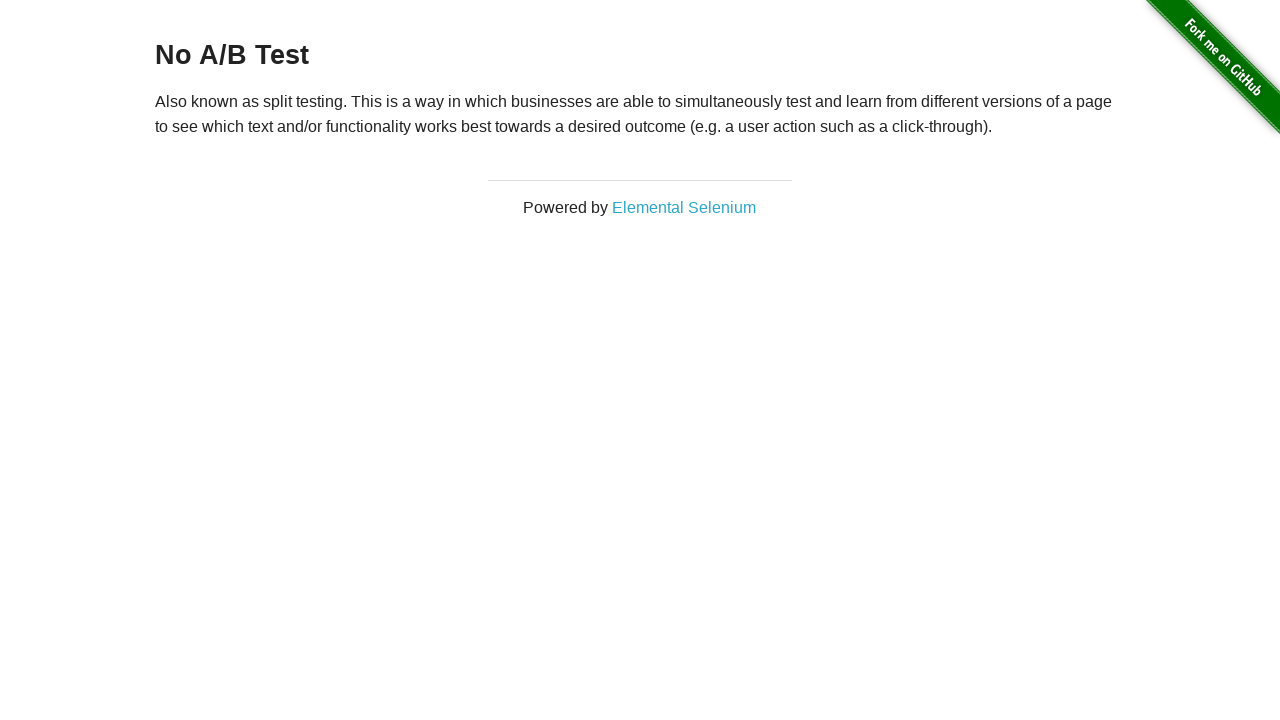

Verified heading shows 'No A/B Test' confirming opt-out cookie is active
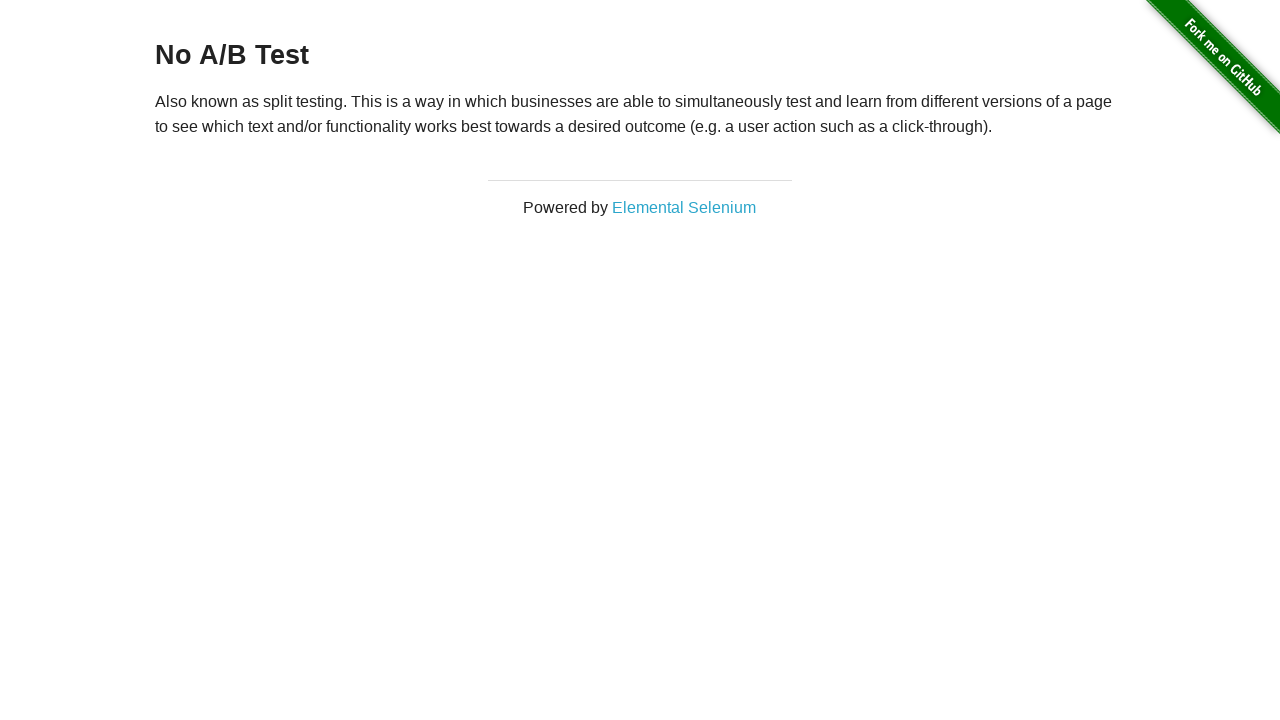

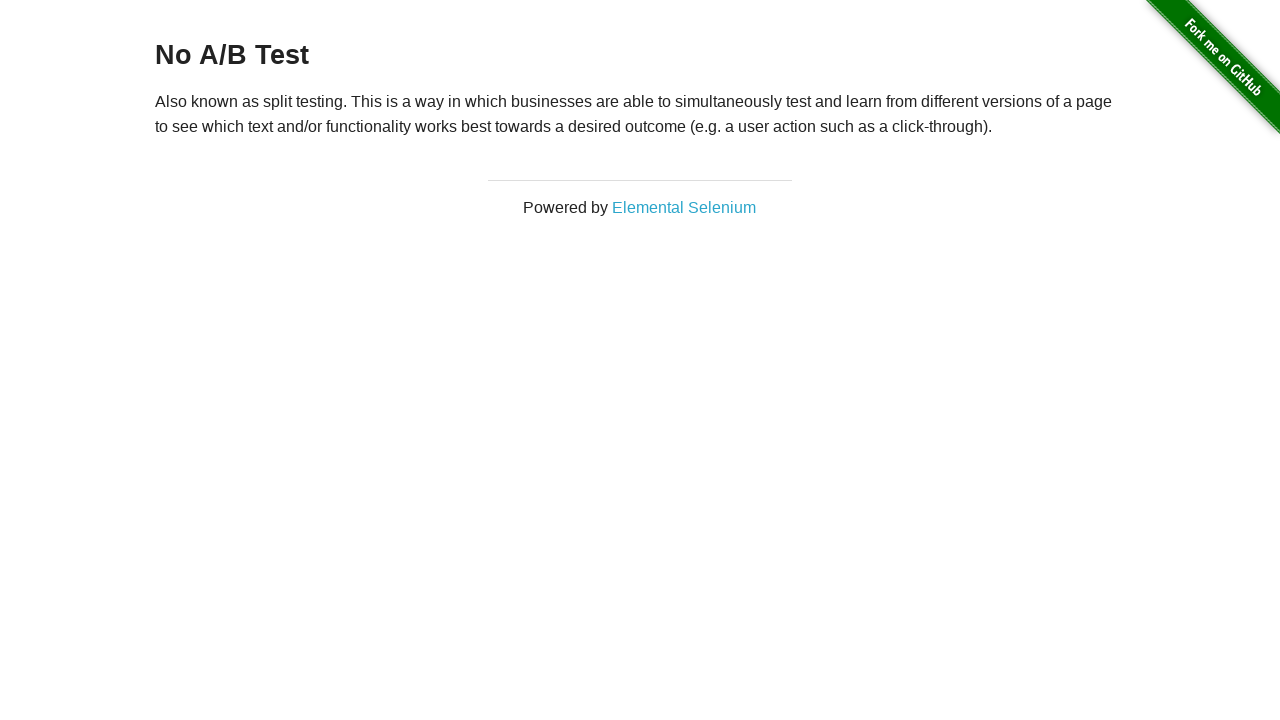